Tests the store search functionality by entering "School" as a search query and submitting the search form

Starting URL: https://kodilla.com/pl/test/store

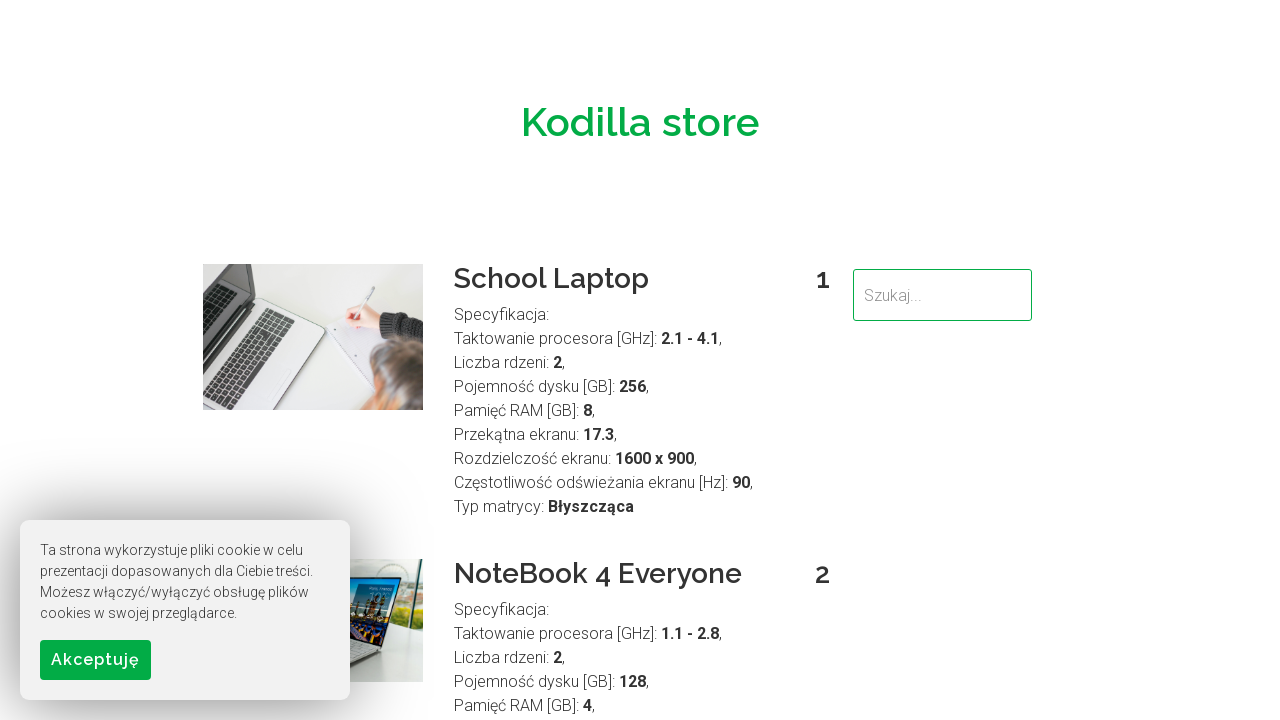

Filled search field with 'School' on input[name='search']
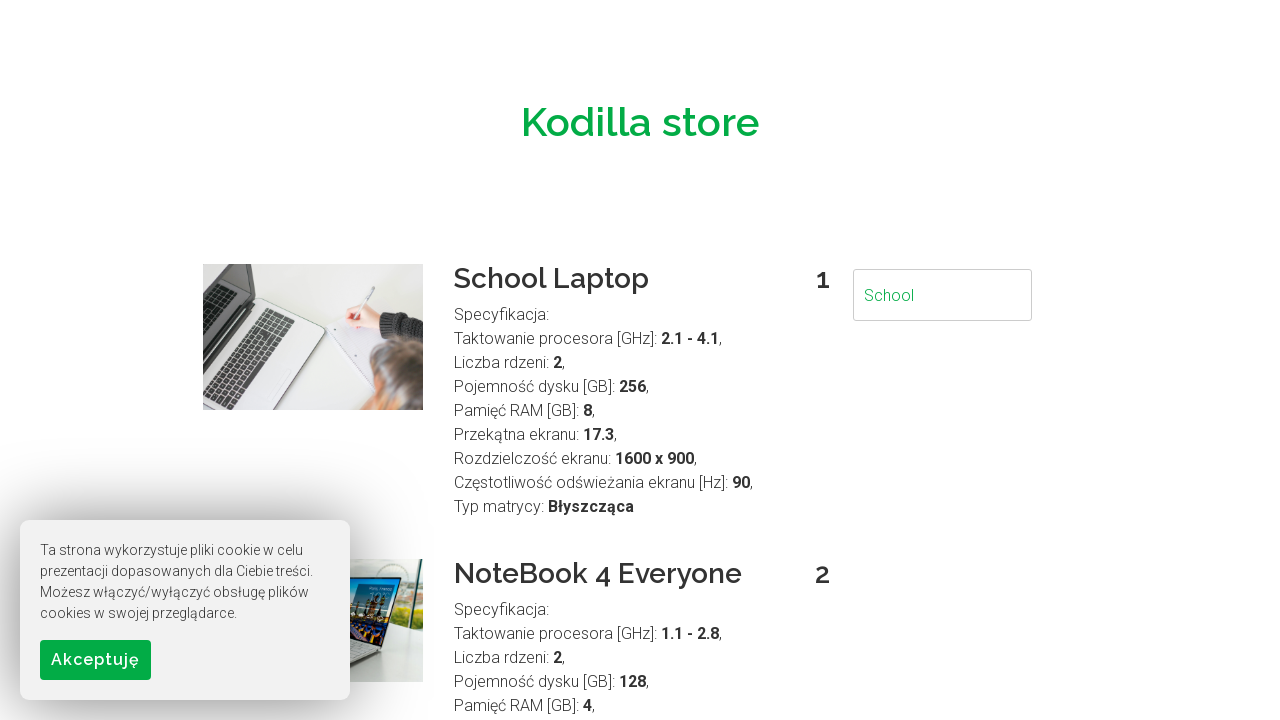

Submitted search form by pressing Enter on input[name='search']
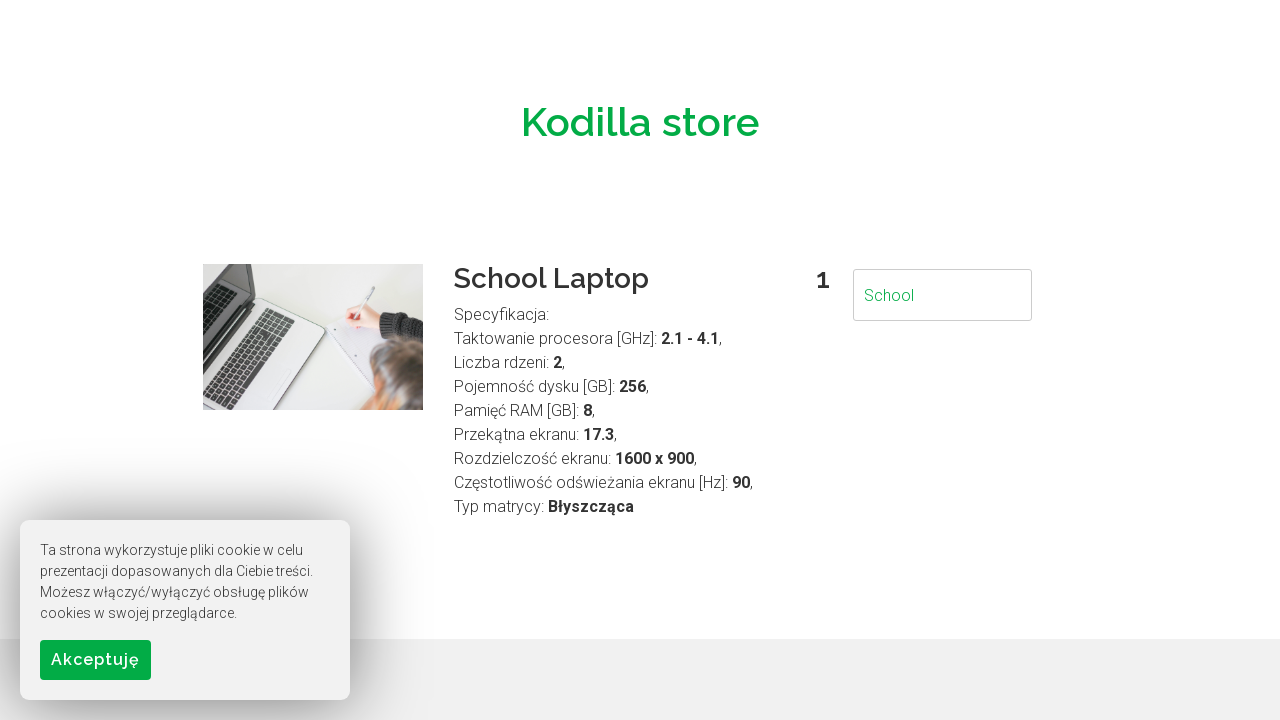

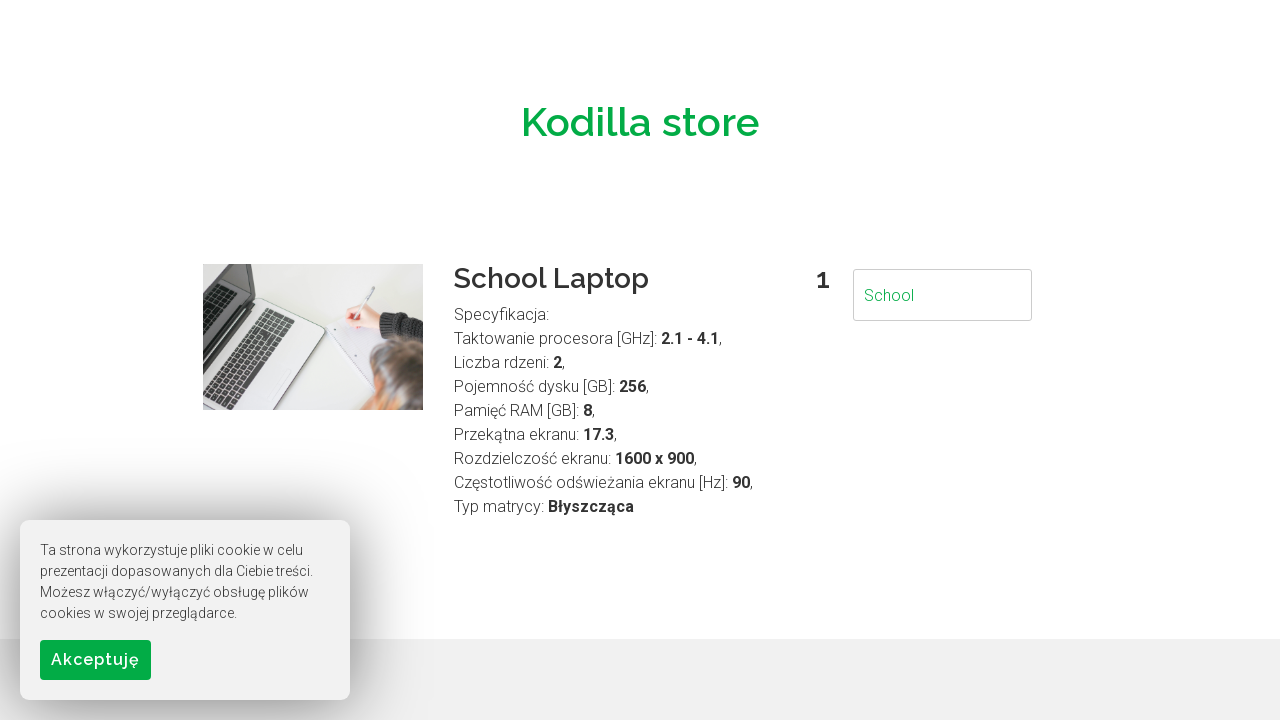